Tests a math challenge form by reading a value from the page, calculating a mathematical result (logarithm of absolute value of 12*sin(x)), filling in the answer, checking a checkbox, selecting a radio button, and submitting the form.

Starting URL: http://suninjuly.github.io/math.html

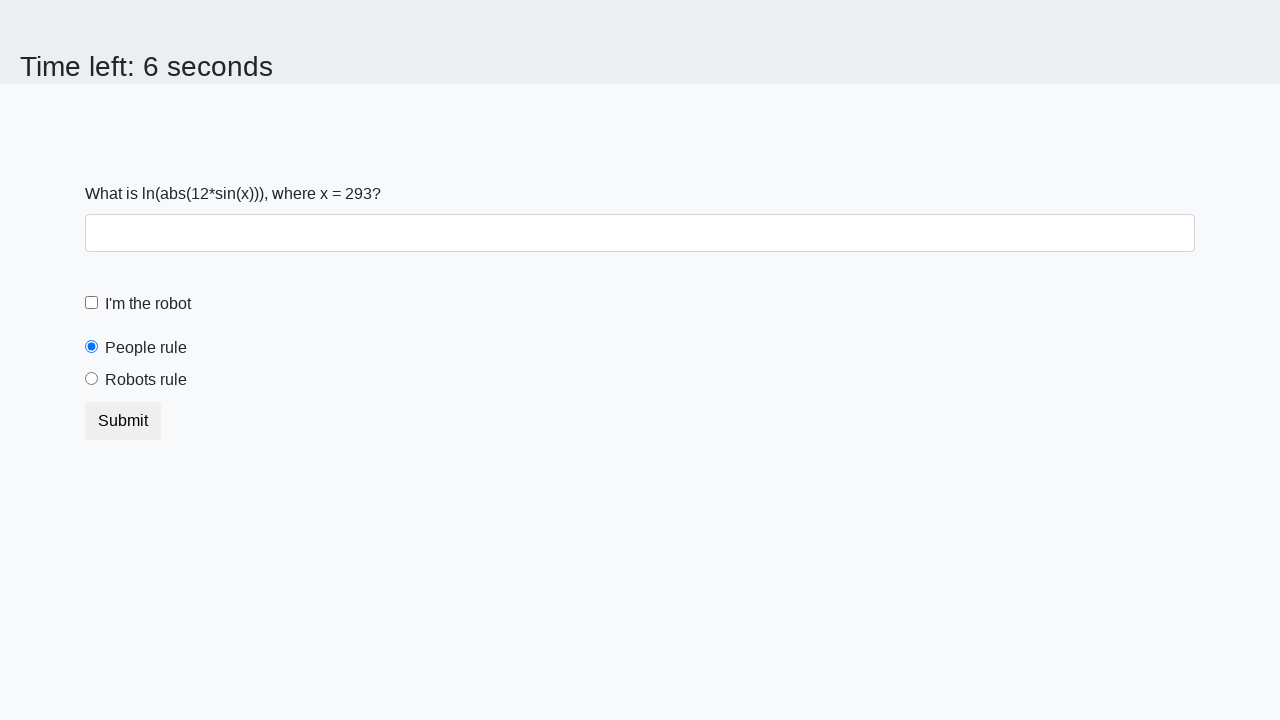

Located the input value element
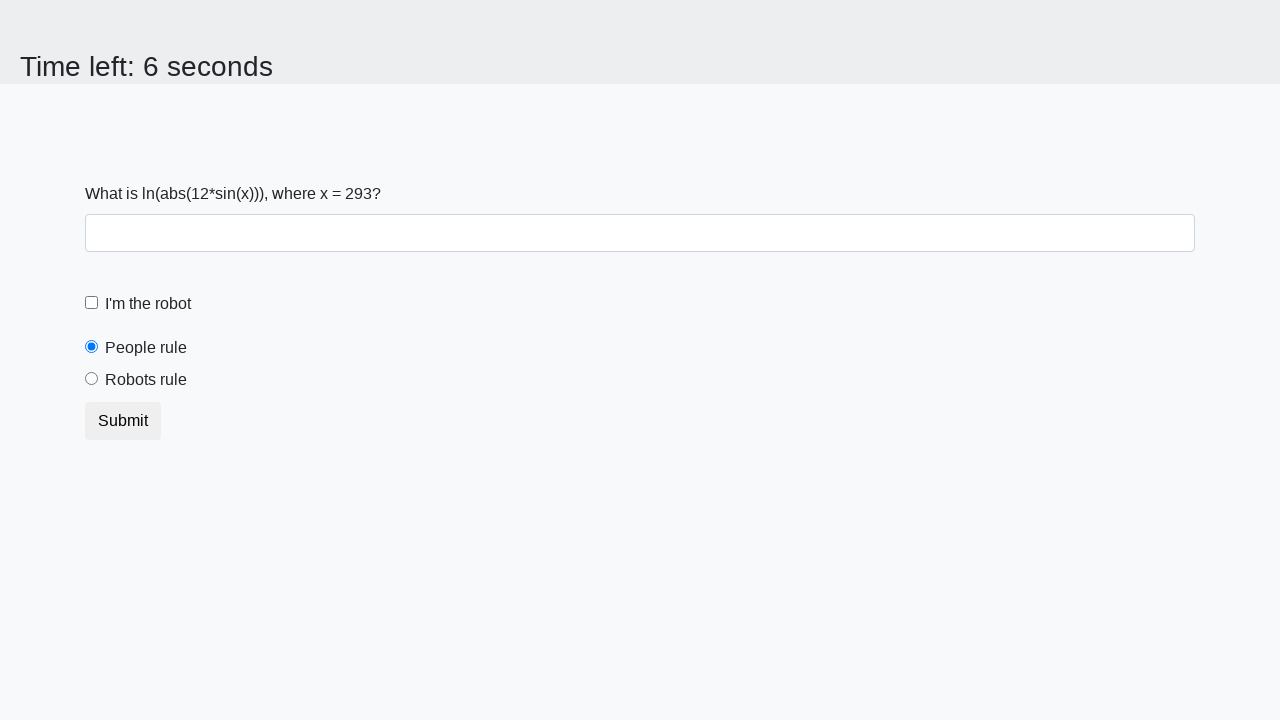

Read input value from page: 293
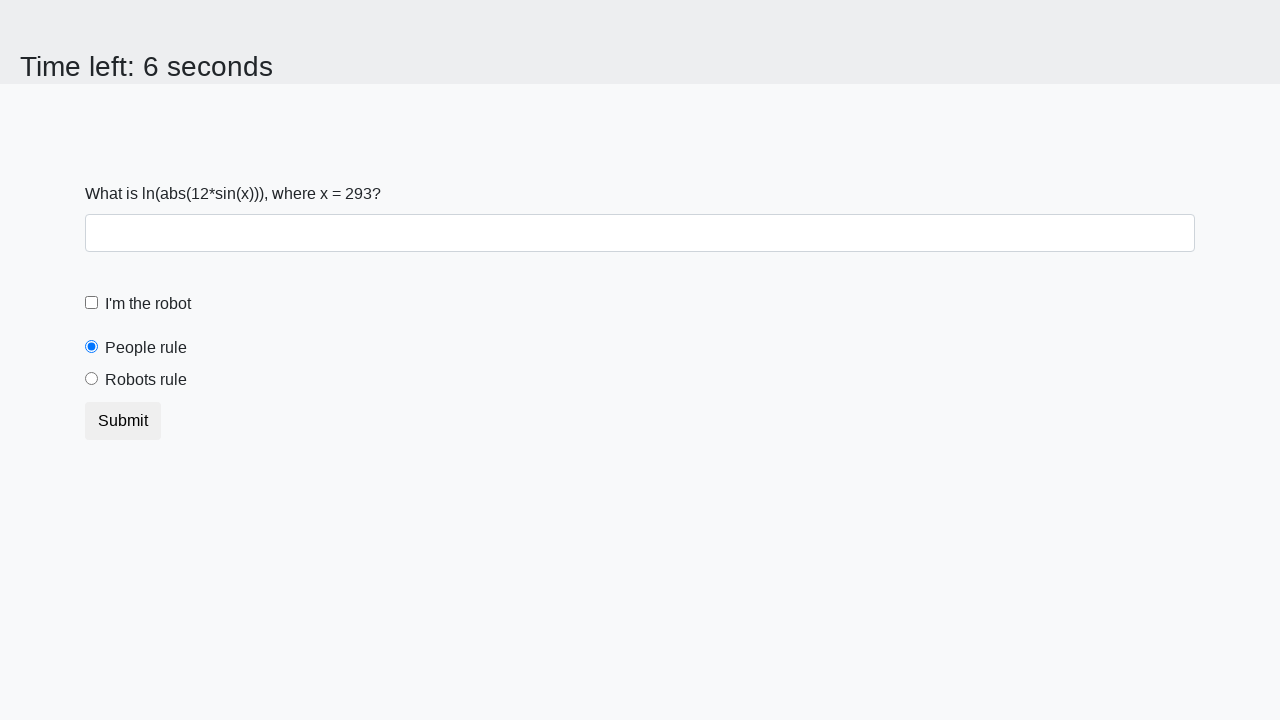

Calculated logarithm result: 2.1827212422569837
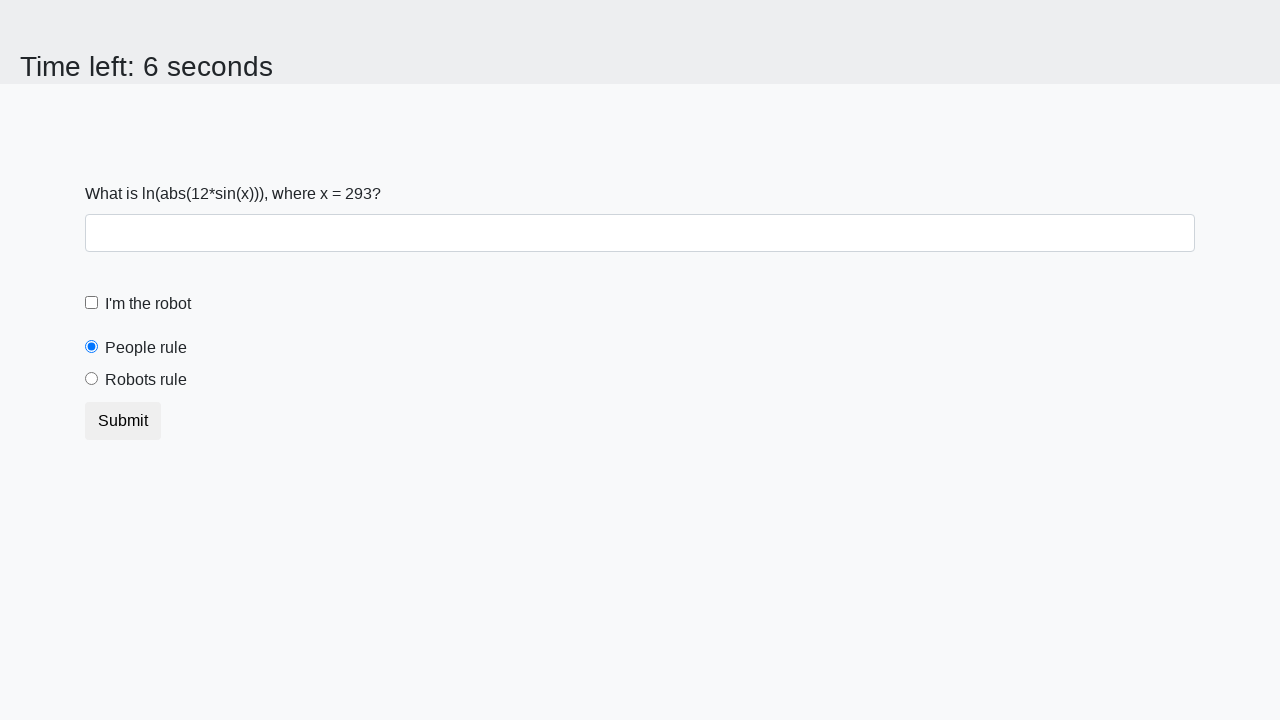

Filled answer field with calculated value: 2.1827212422569837 on #answer
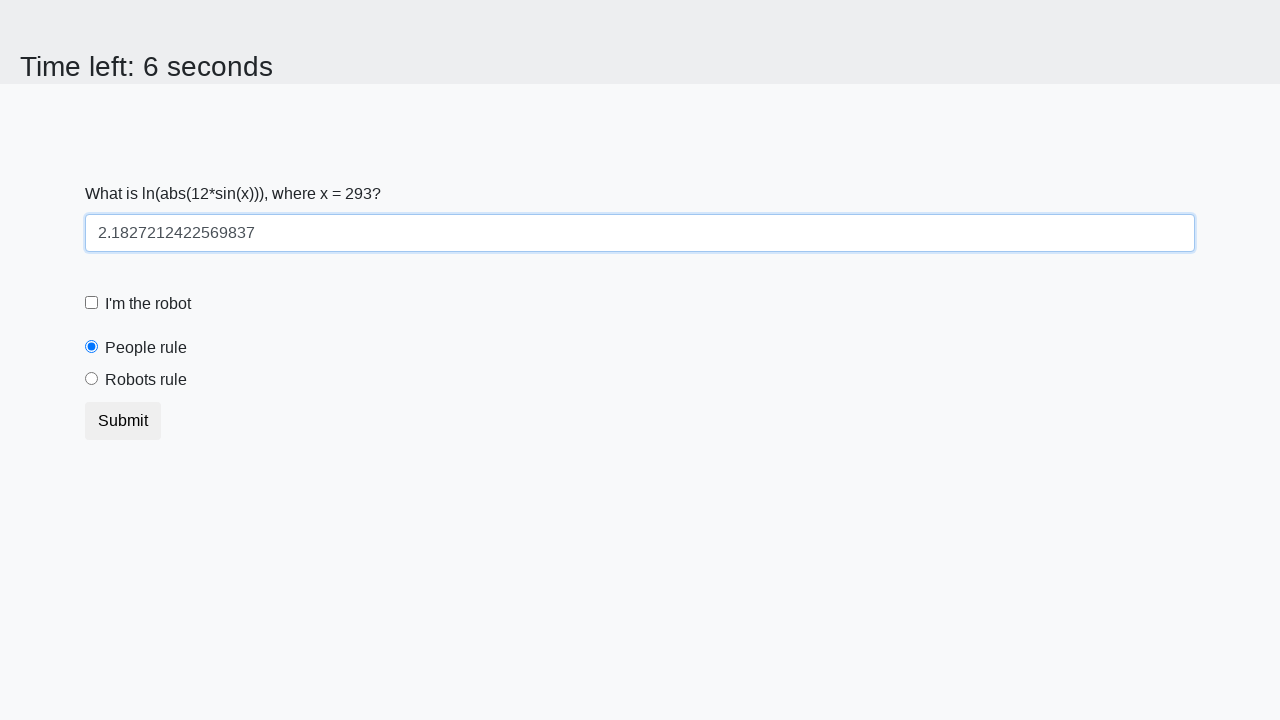

Checked the robot checkbox at (92, 303) on #robotCheckbox
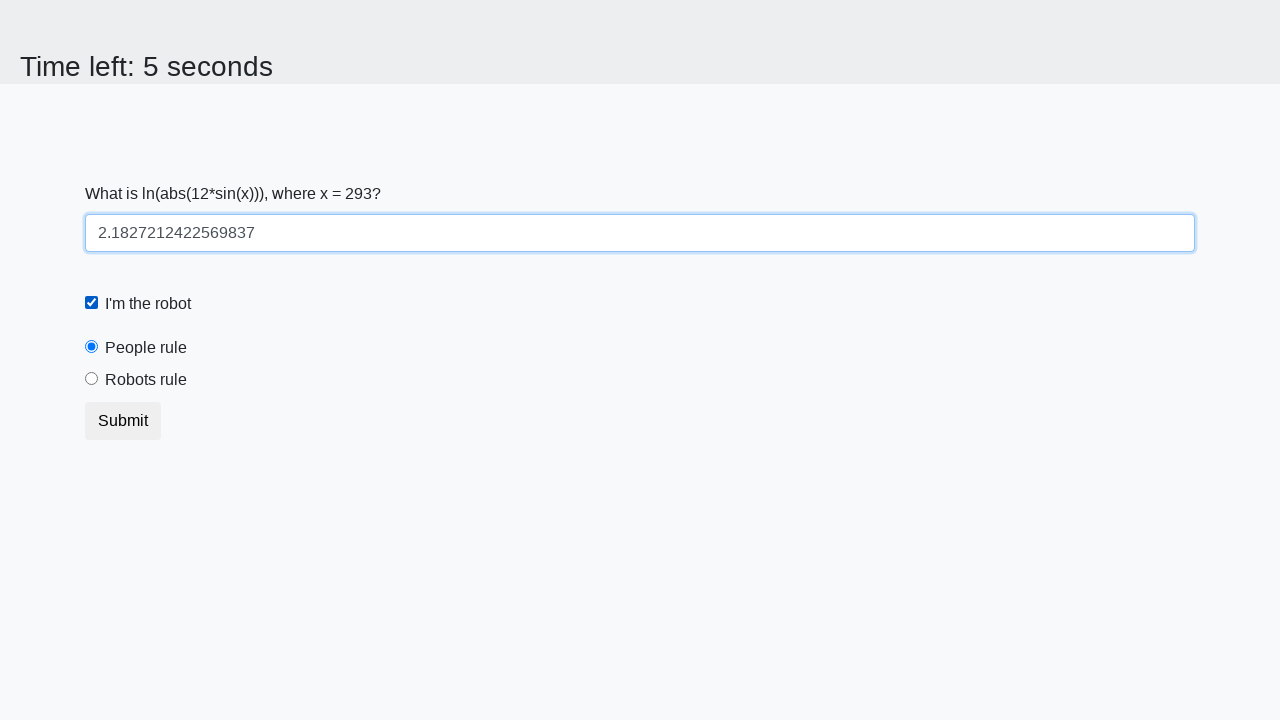

Selected the 'robots rule' radio button at (92, 379) on #robotsRule
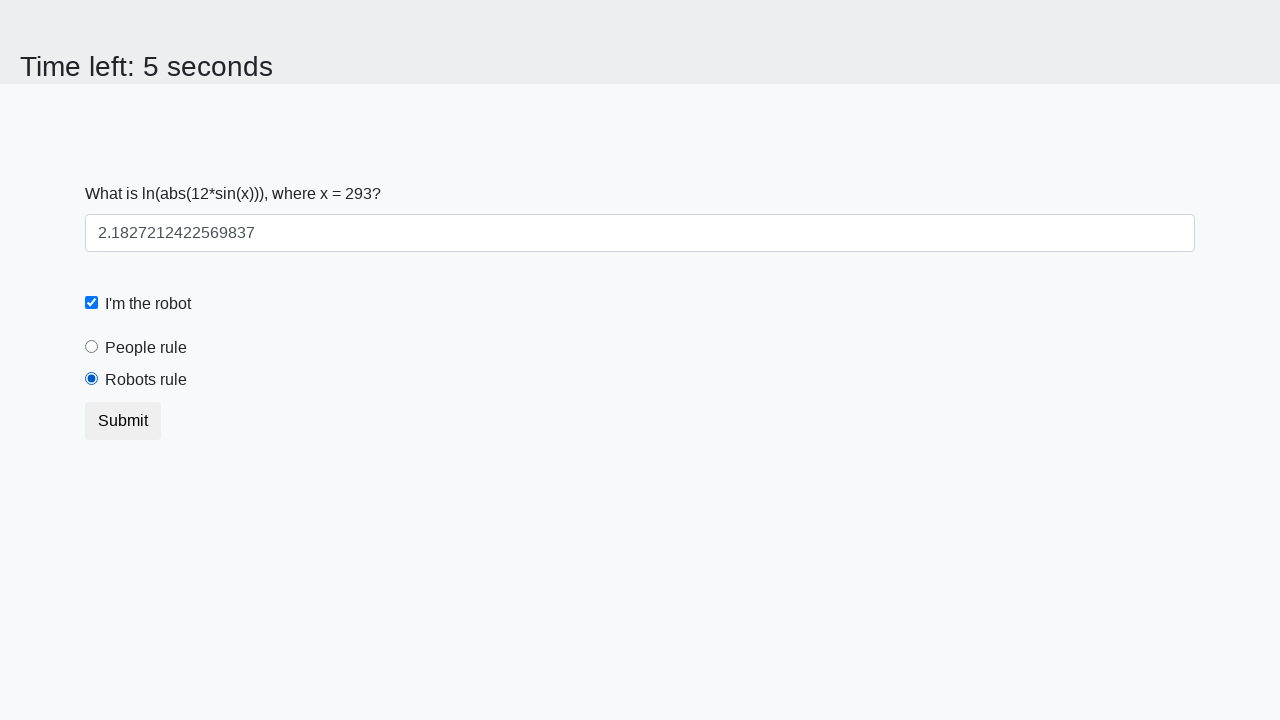

Clicked submit button to submit the form at (123, 421) on .btn-default
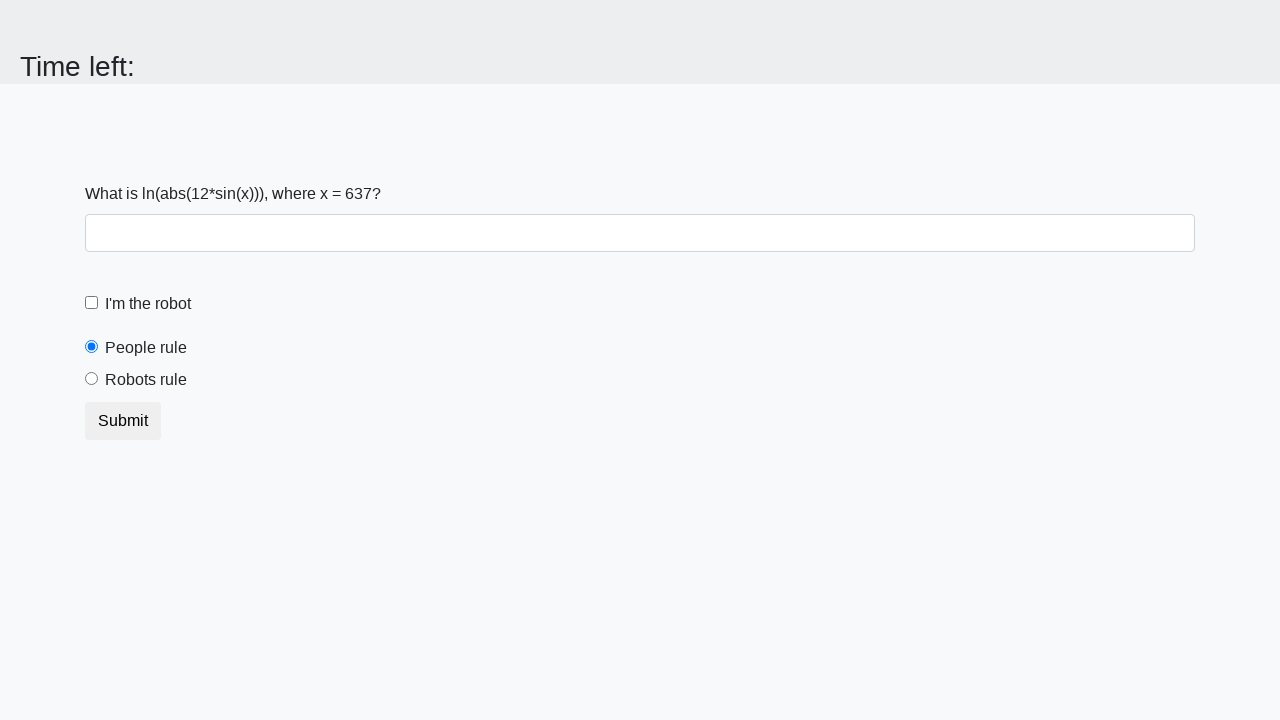

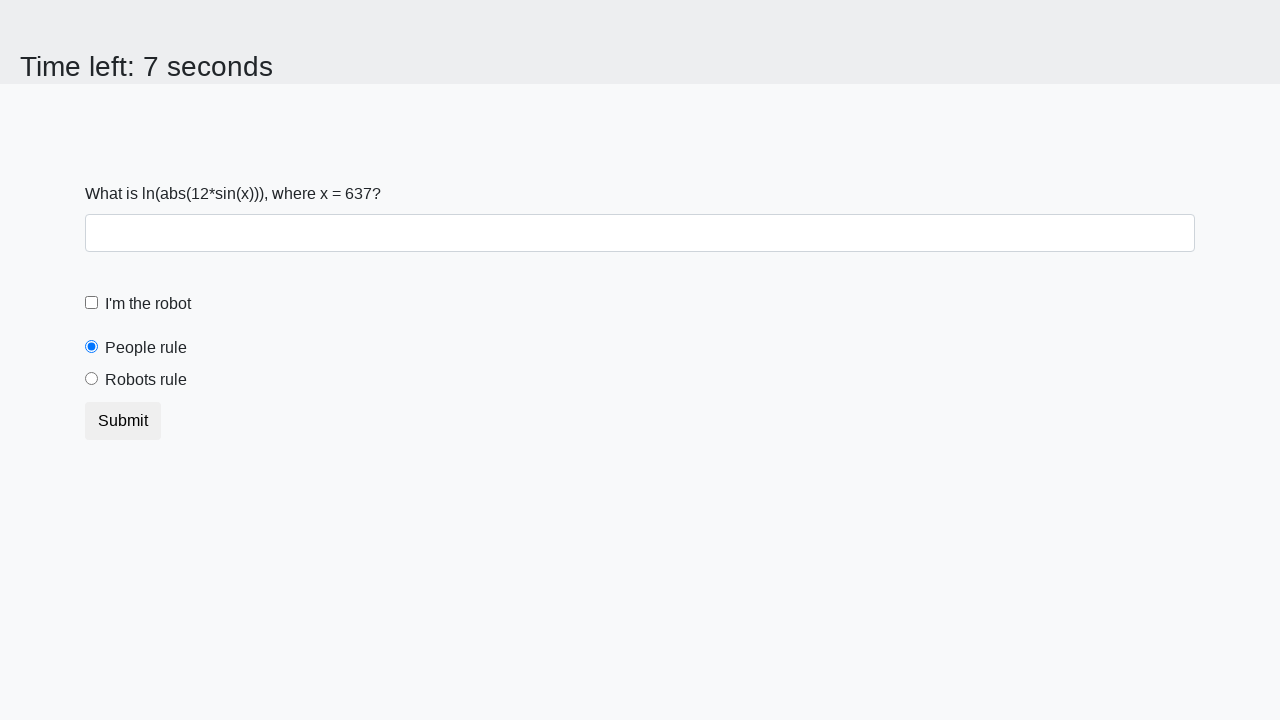